Fills in personal information fields on the registration form including first name, last name, email, and phone number

Starting URL: https://phptravels.org/register.php

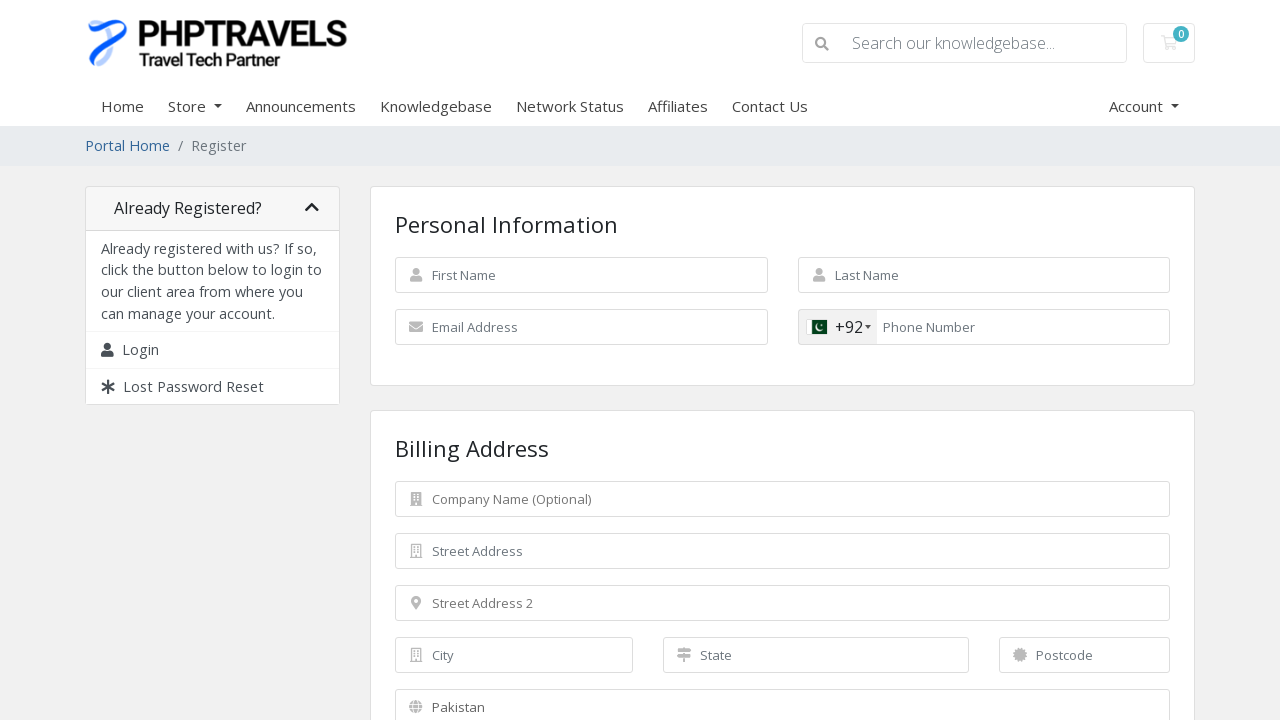

Filled first name field with 'Ahmed' on #inputFirstName
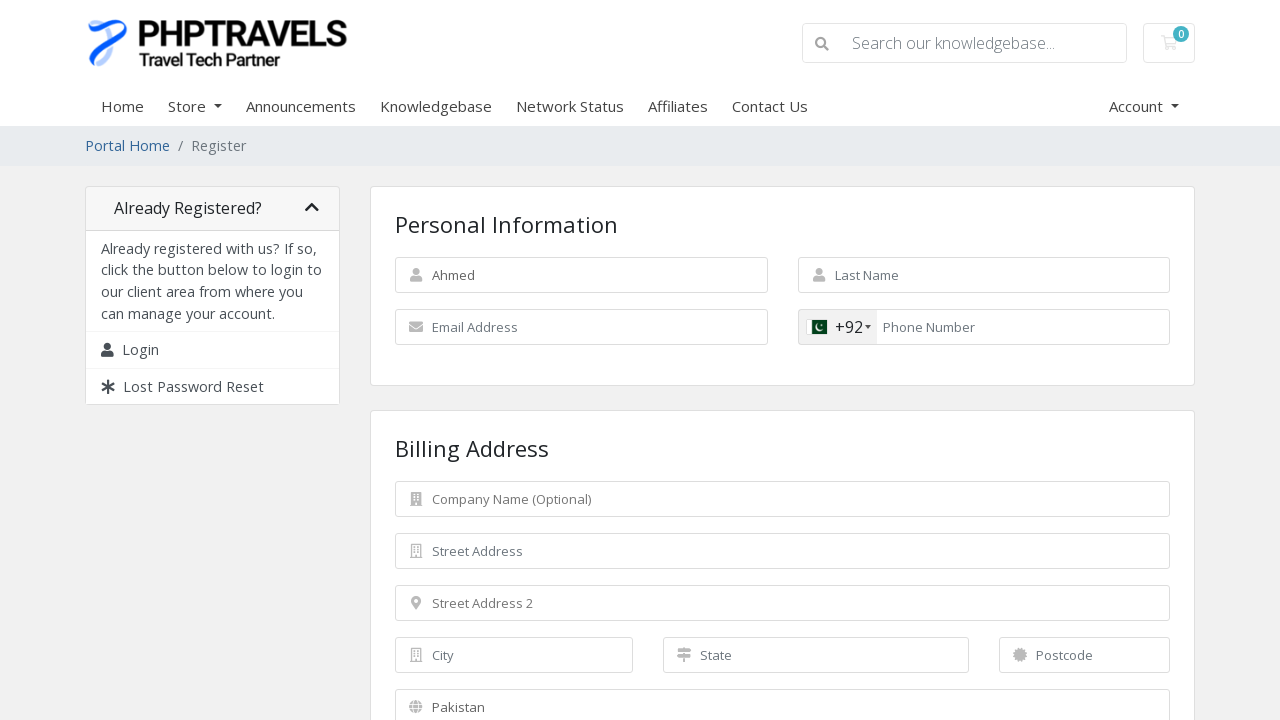

Filled last name field with 'Abdallah' on #inputLastName
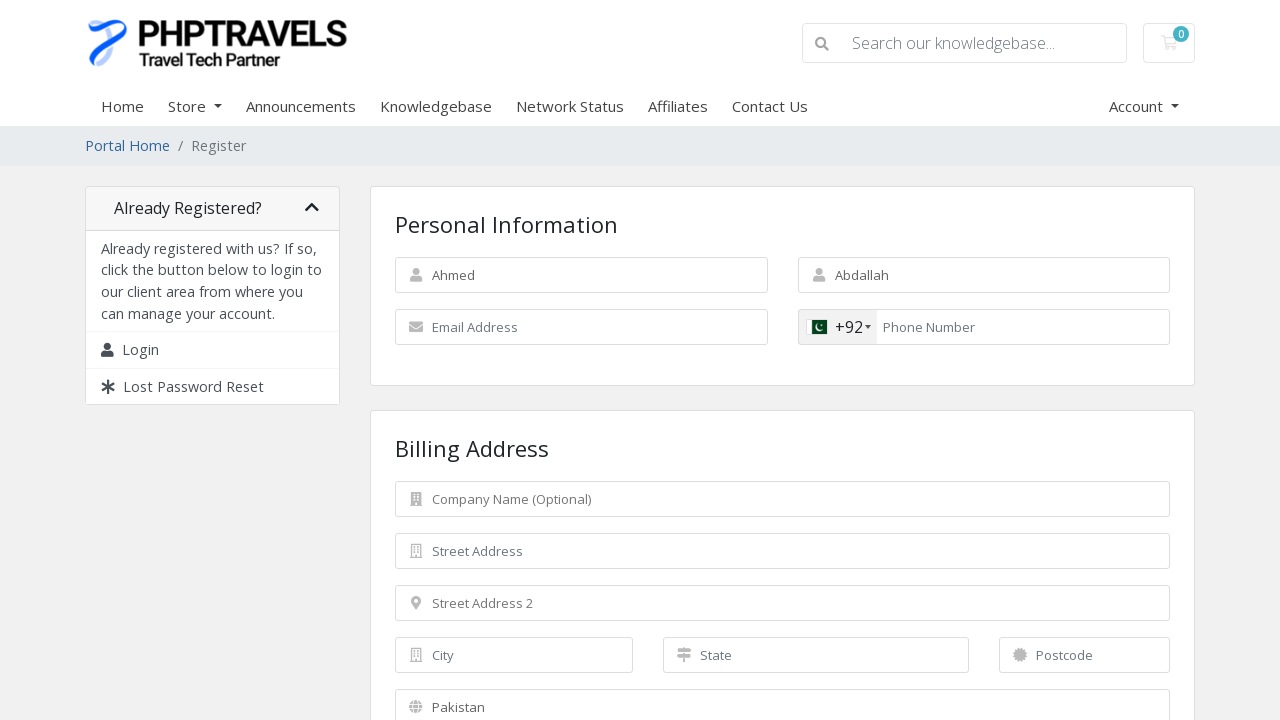

Filled email field with 'ahmed.test7842@gmail.com' on #inputEmail
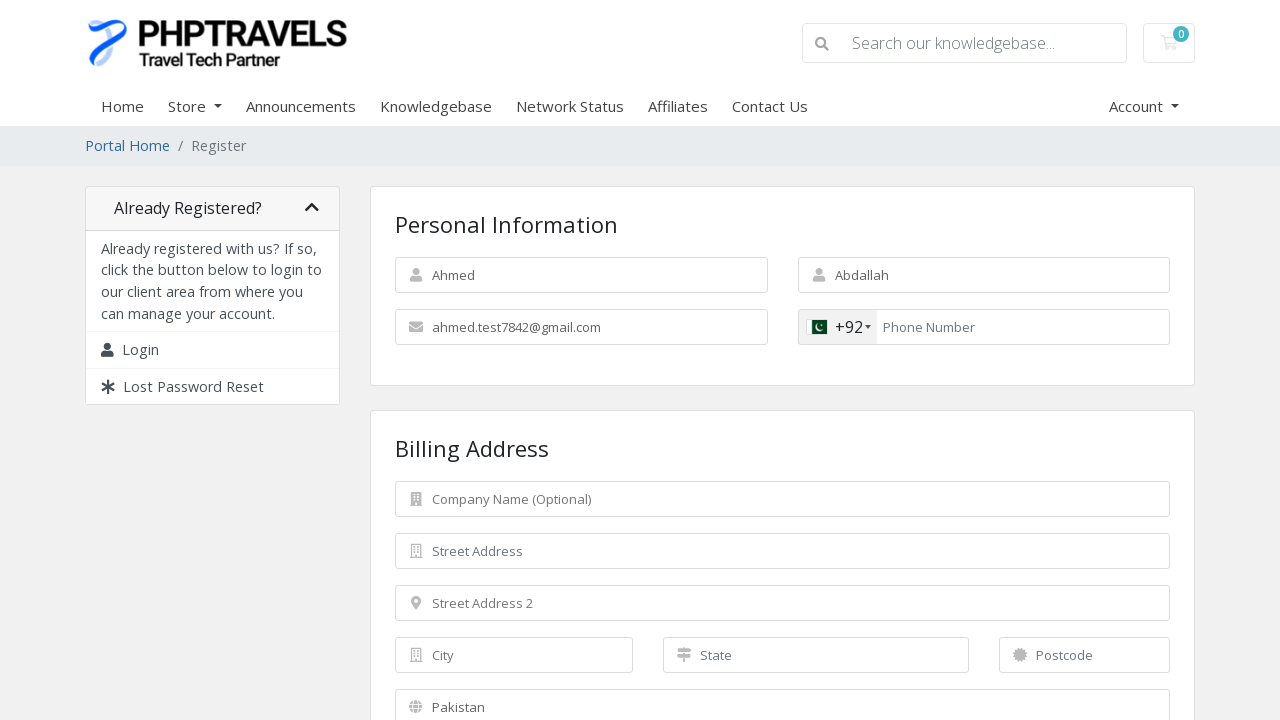

Filled phone number field with '+9622222222' on #inputPhone
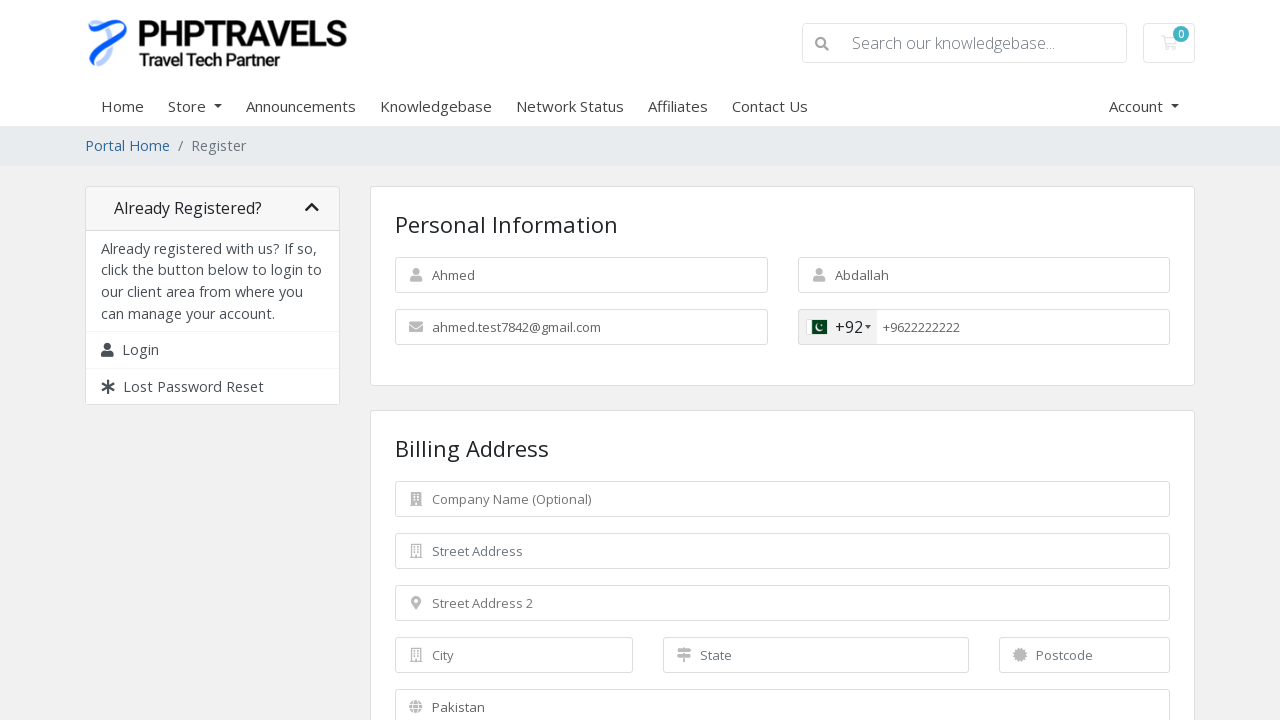

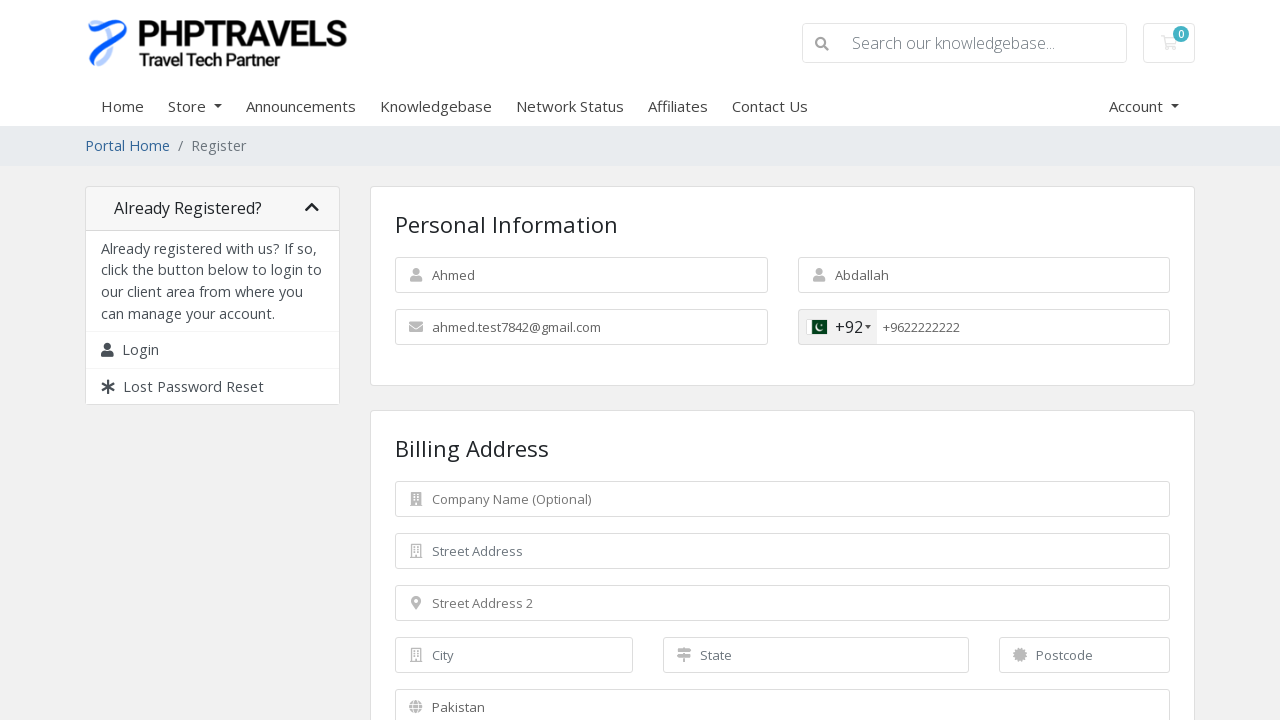